Tests the men's section by adding ATID Blue Shoes to cart, then navigating to add ATID Green Shoes to cart

Starting URL: https://www.atid.store

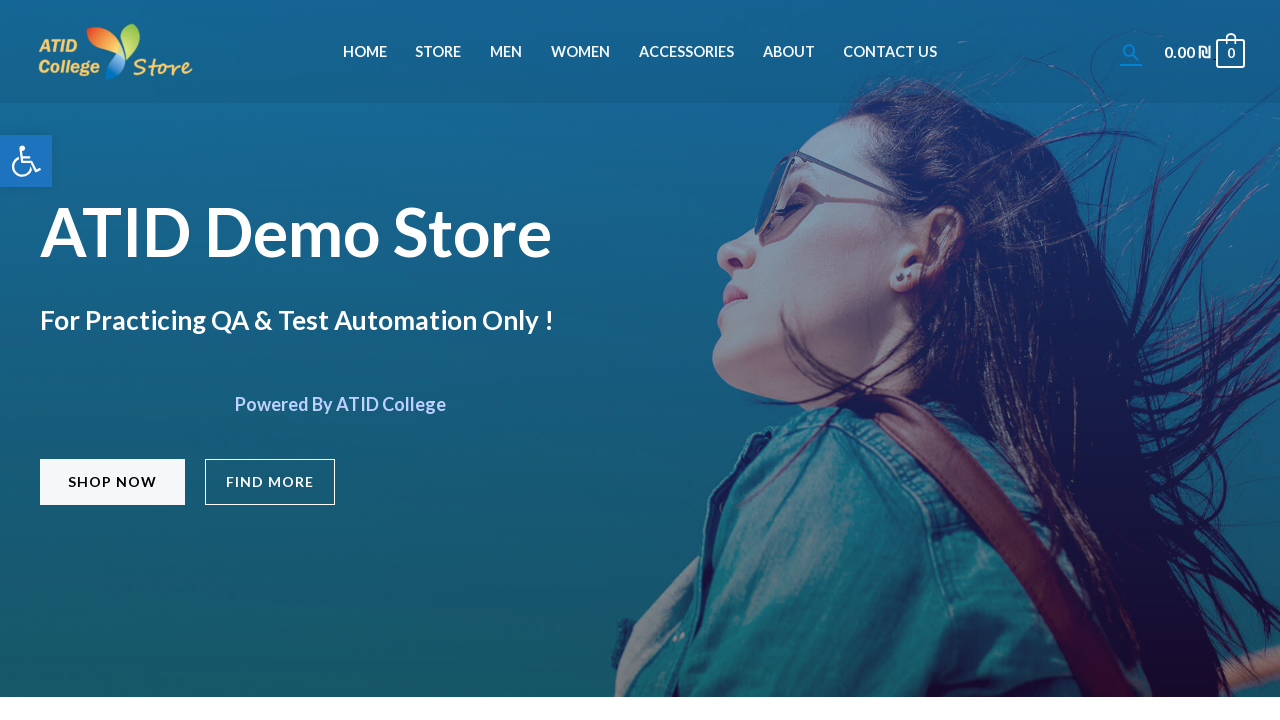

Clicked on Men section in header navigation at (506, 52) on xpath=//header/div[@id='ast-desktop-header']/div[1]/div[1]/div[1]/div[1]/div[2]/
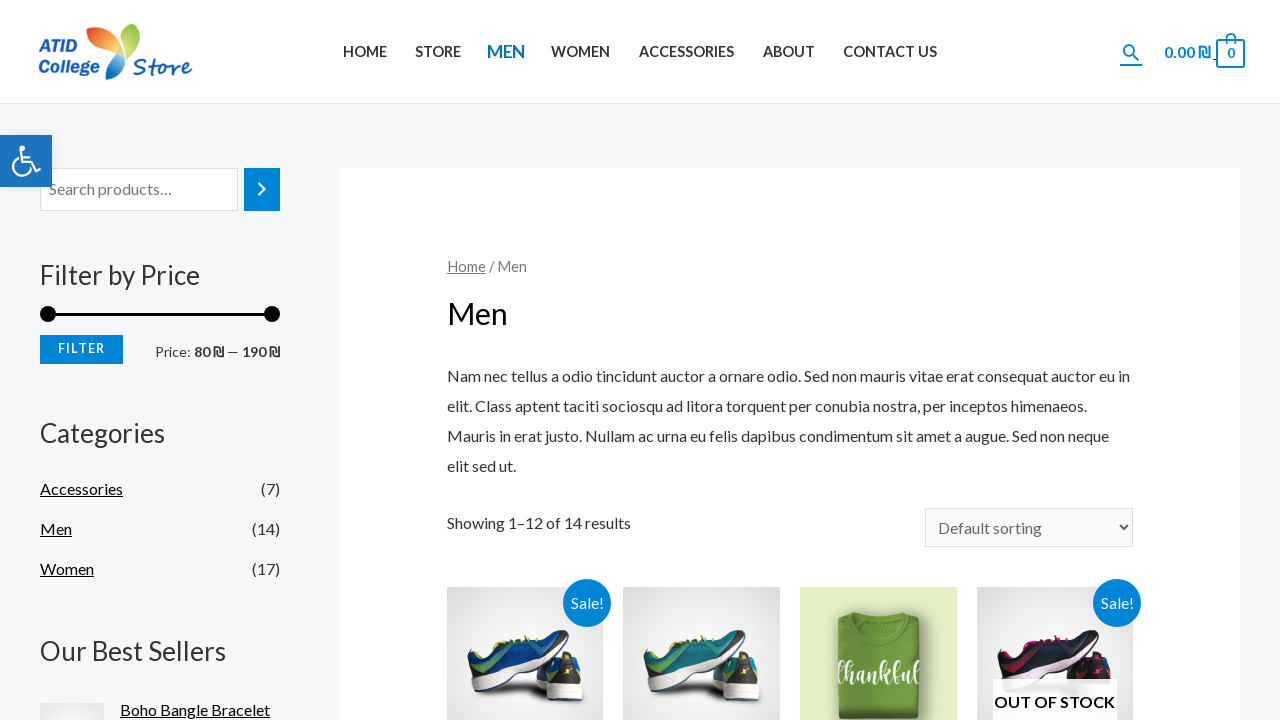

Scrolled down 200px on Men section page
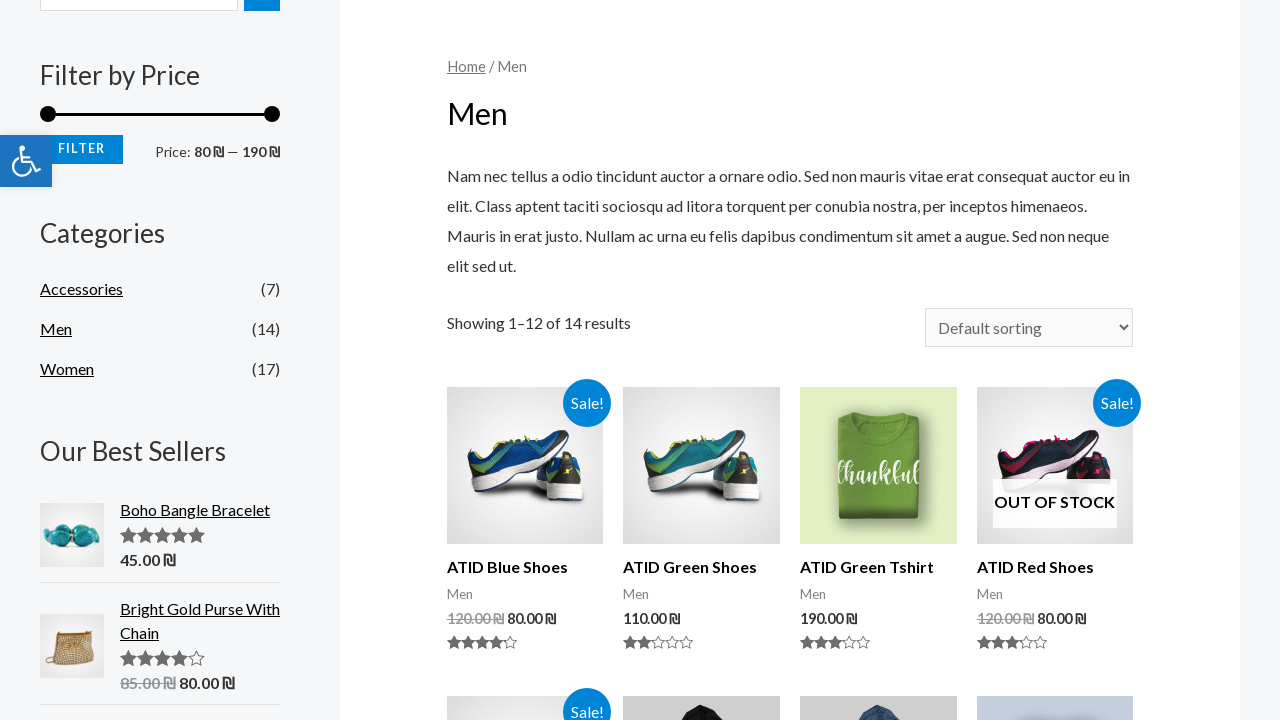

Clicked on ATID Blue Shoes product at (525, 567) on xpath=//h2[contains(text(),'ATID Blue Shoes')]
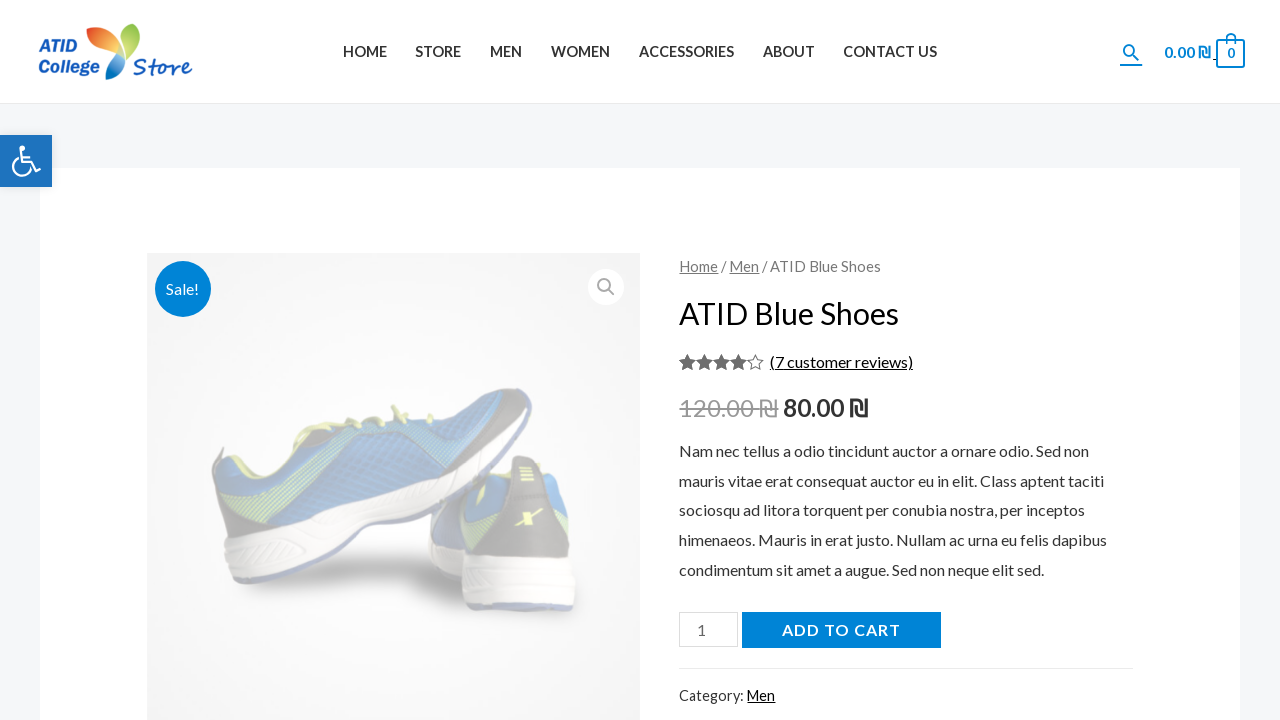

Scrolled down 200px on ATID Blue Shoes product page
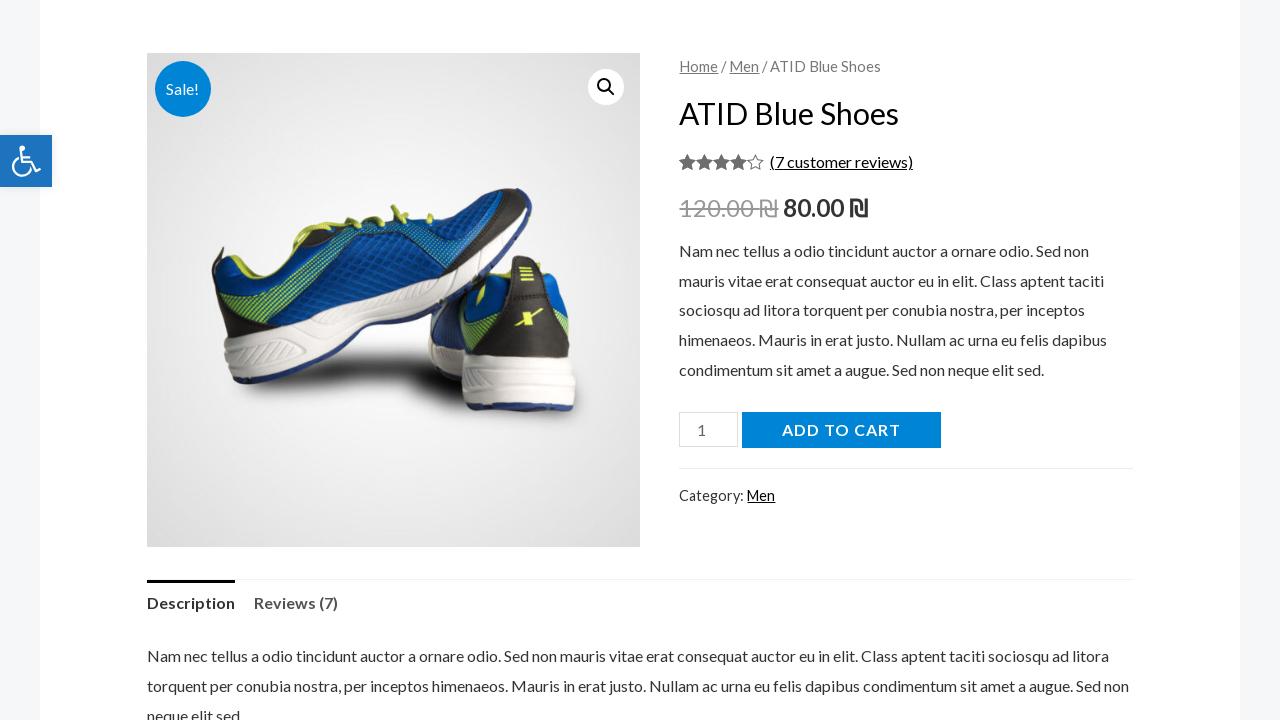

Clicked Add to Cart button for ATID Blue Shoes at (841, 430) on xpath=//html/body/div[1]/div[1]/div/div/main/div/div[2]/div[2]/form/button
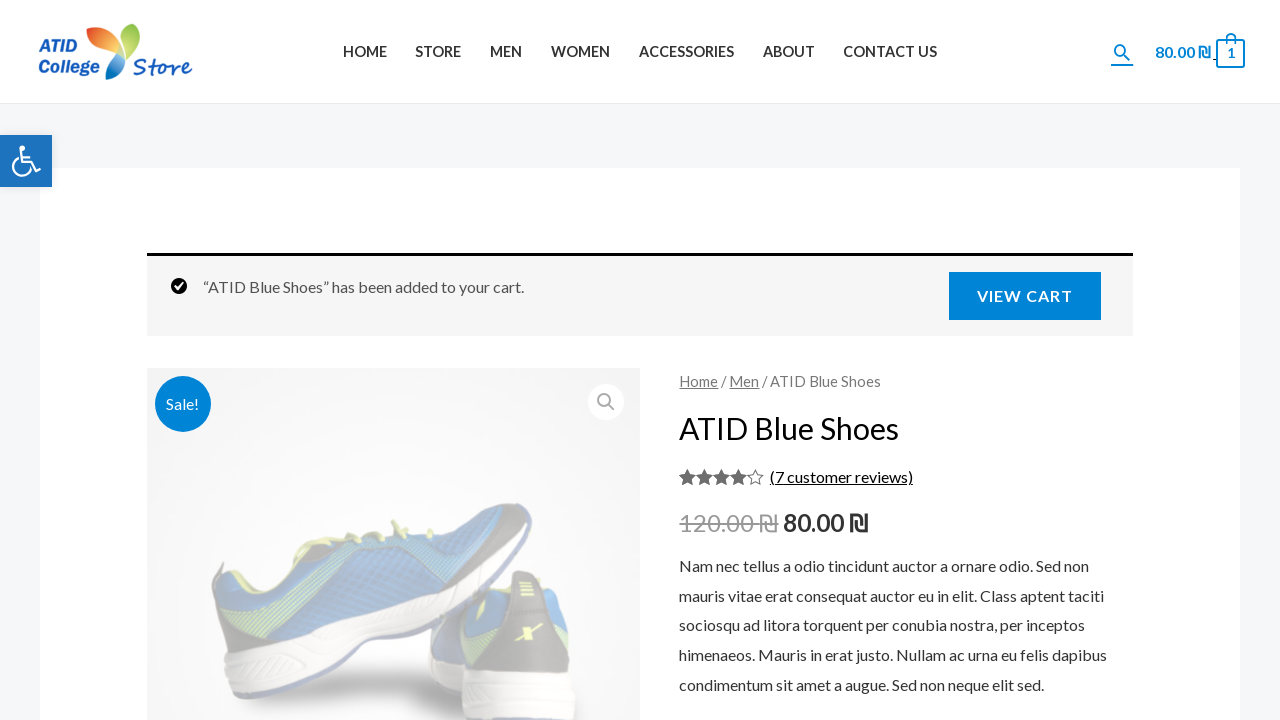

Clicked on Men section in header navigation to return at (506, 52) on xpath=//header/div[@id='ast-desktop-header']/div[1]/div[1]/div[1]/div[1]/div[2]/
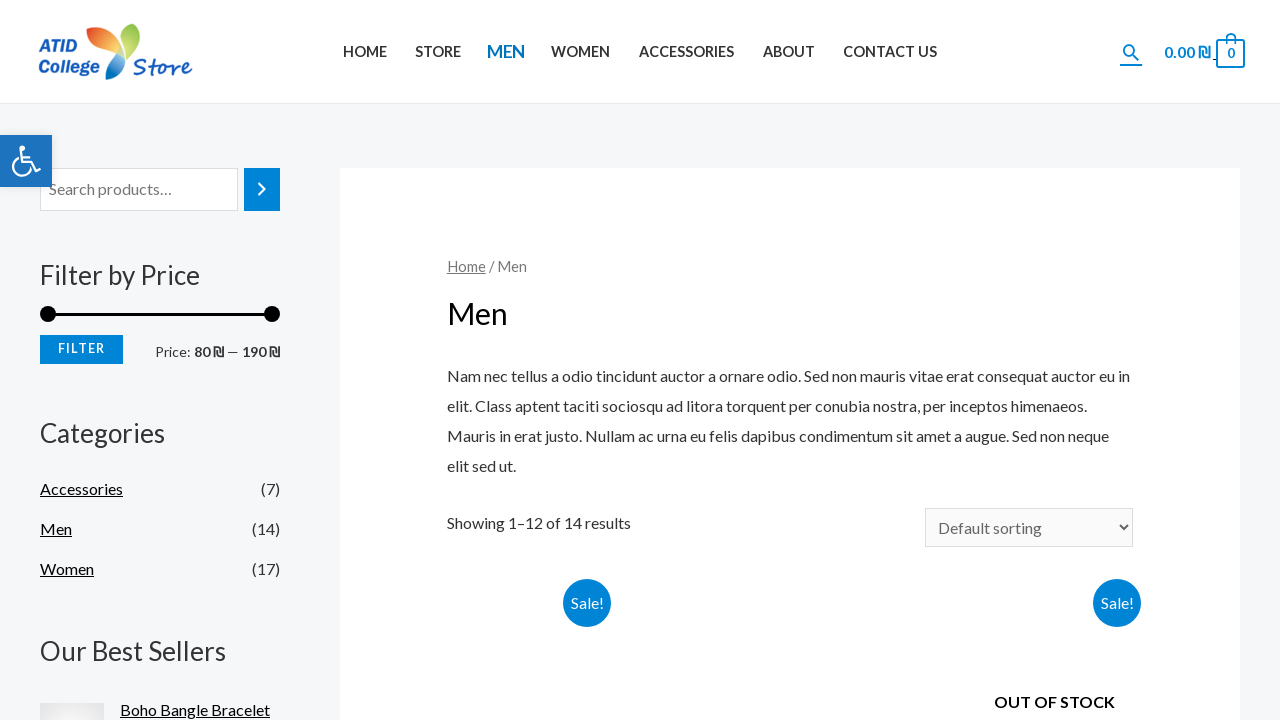

Scrolled down 200px on Men section page
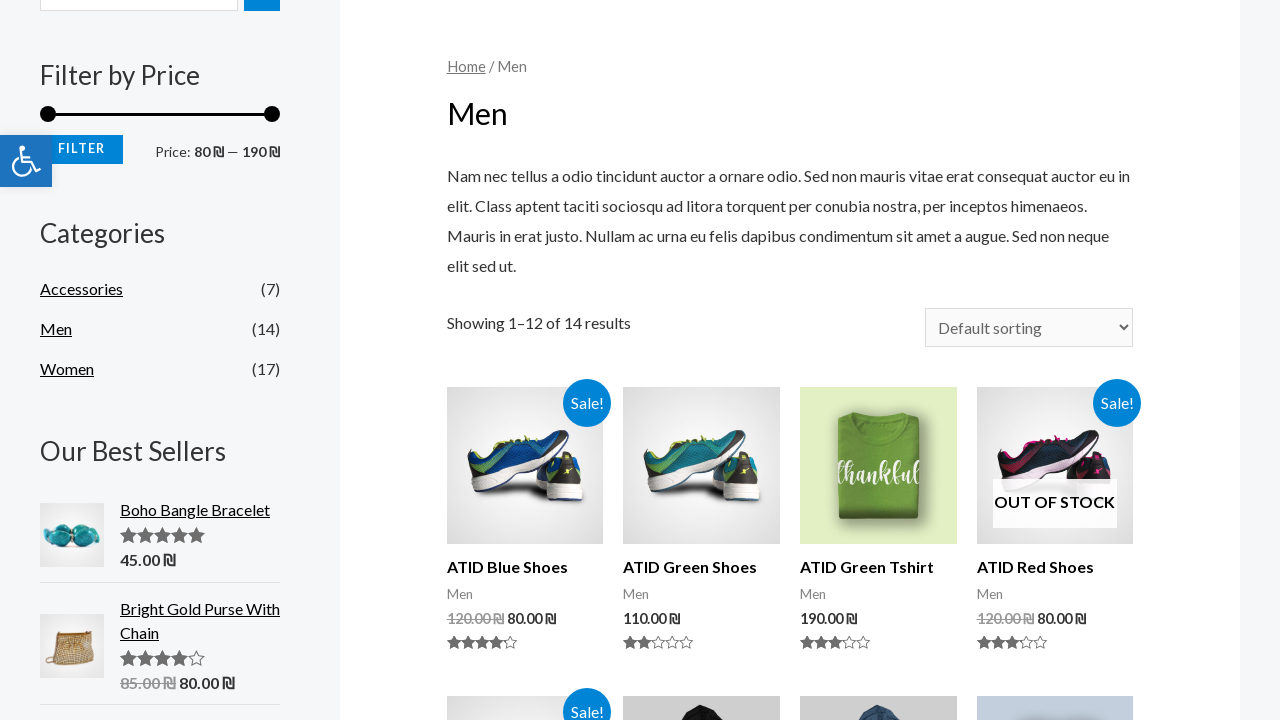

Clicked on navigation link in header at (438, 52) on xpath=//html/body/div[1]/header/div[1]/div[1]/div/div/div/div[2]/div/div/div/nav
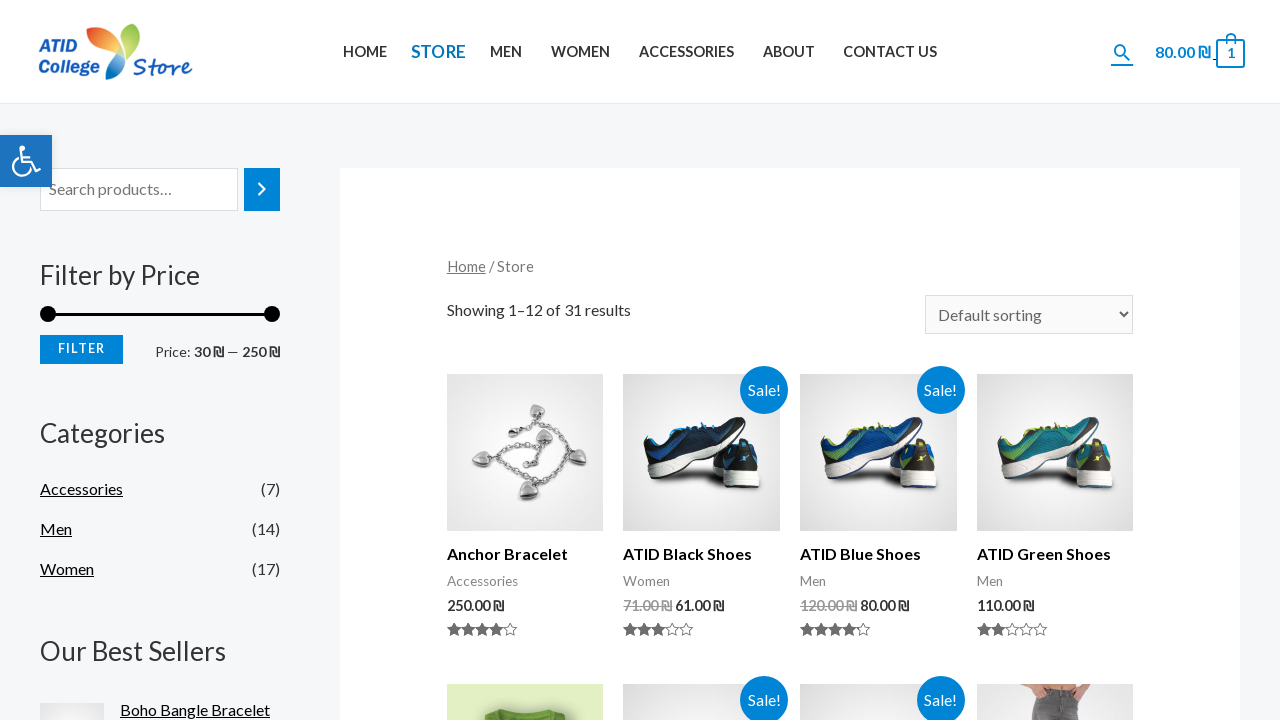

Scrolled down 200px on page
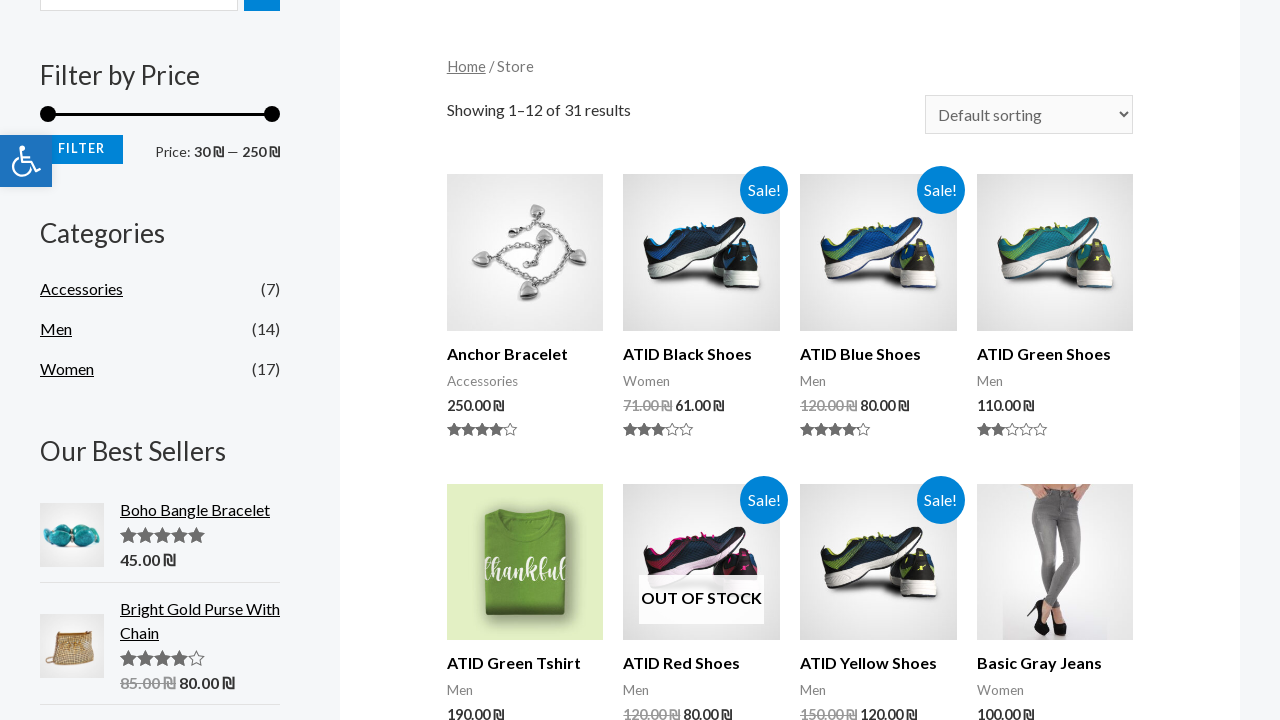

Clicked on ATID Green Shoes product at (1055, 354) on xpath=//h2[contains(text(),'ATID Green Shoes')]
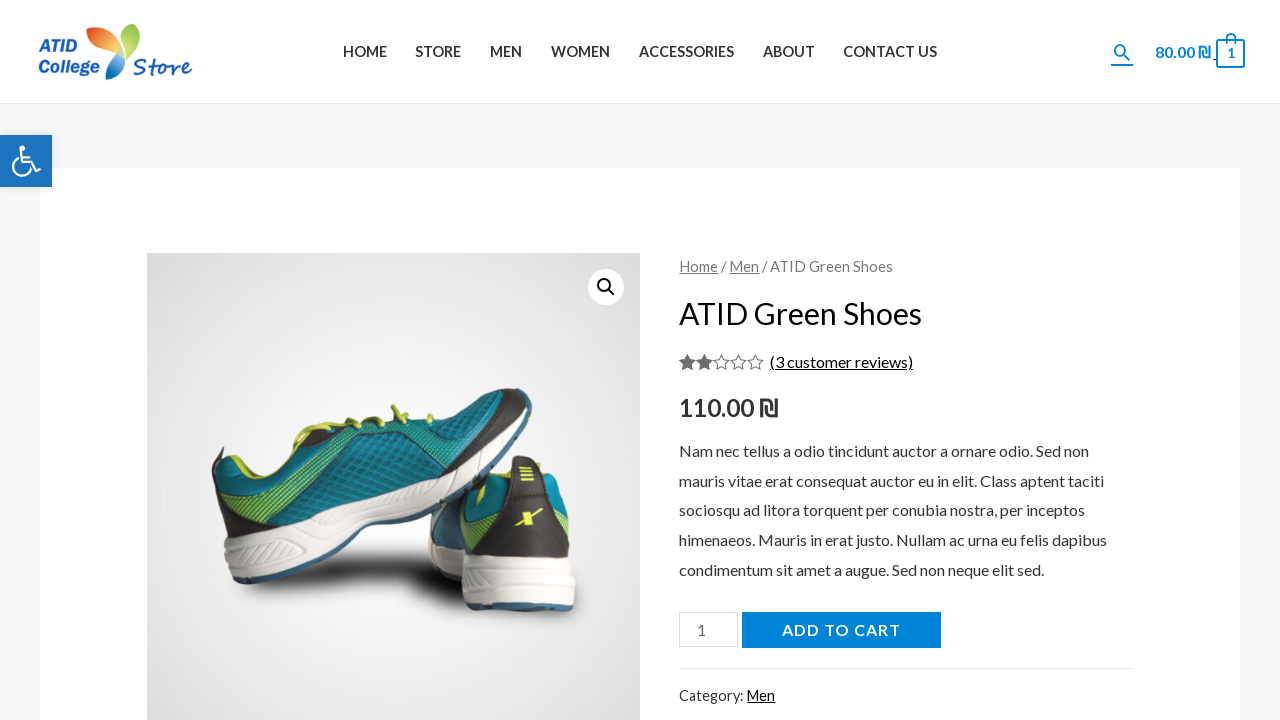

Clicked Add to Cart button for ATID Green Shoes at (841, 630) on xpath=//html/body/div[1]/div[1]/div/div/main/div/div[2]/div[2]/form/button
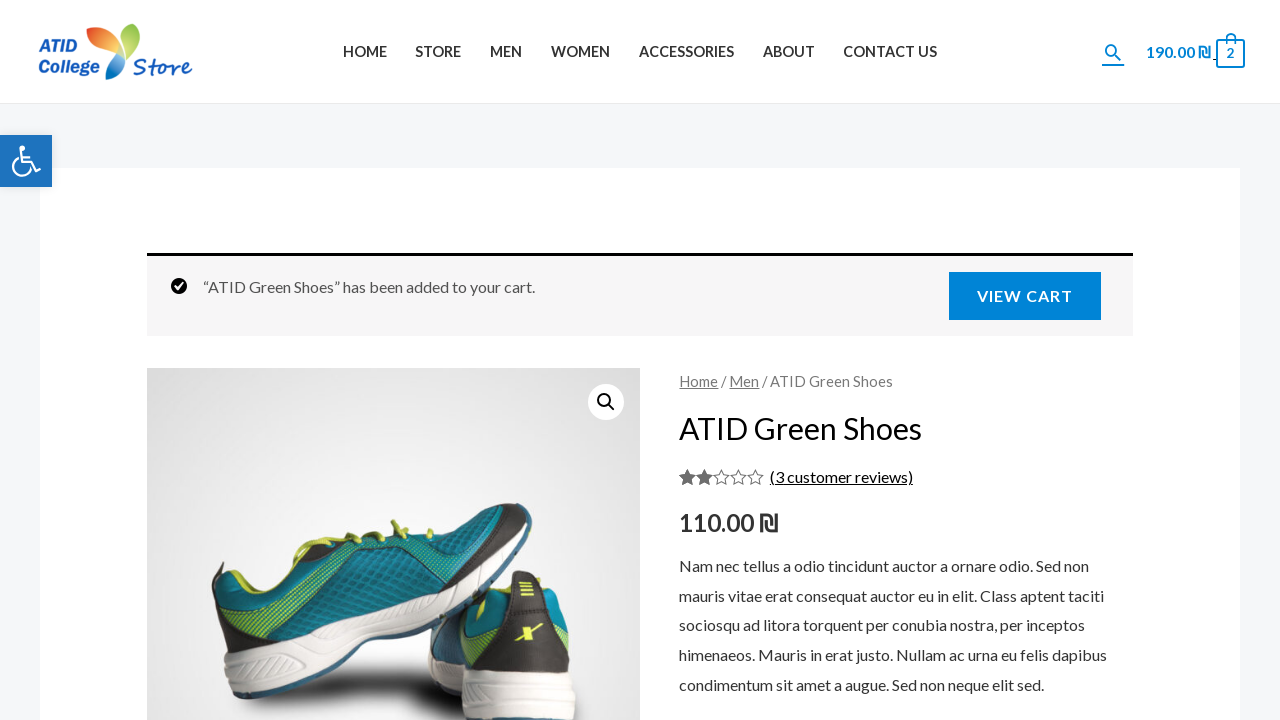

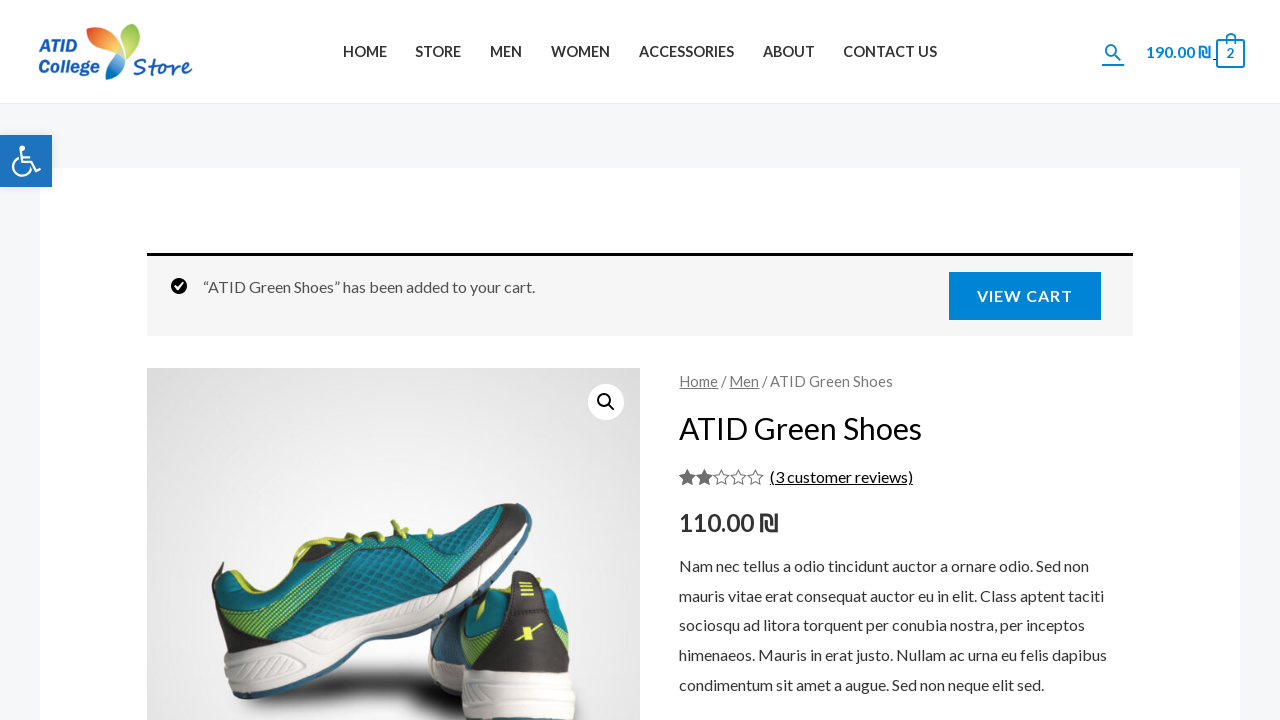